Tests that the integers only checkbox works with subtraction, rounding decimal results to integers

Starting URL: https://testsheepnz.github.io/BasicCalculator

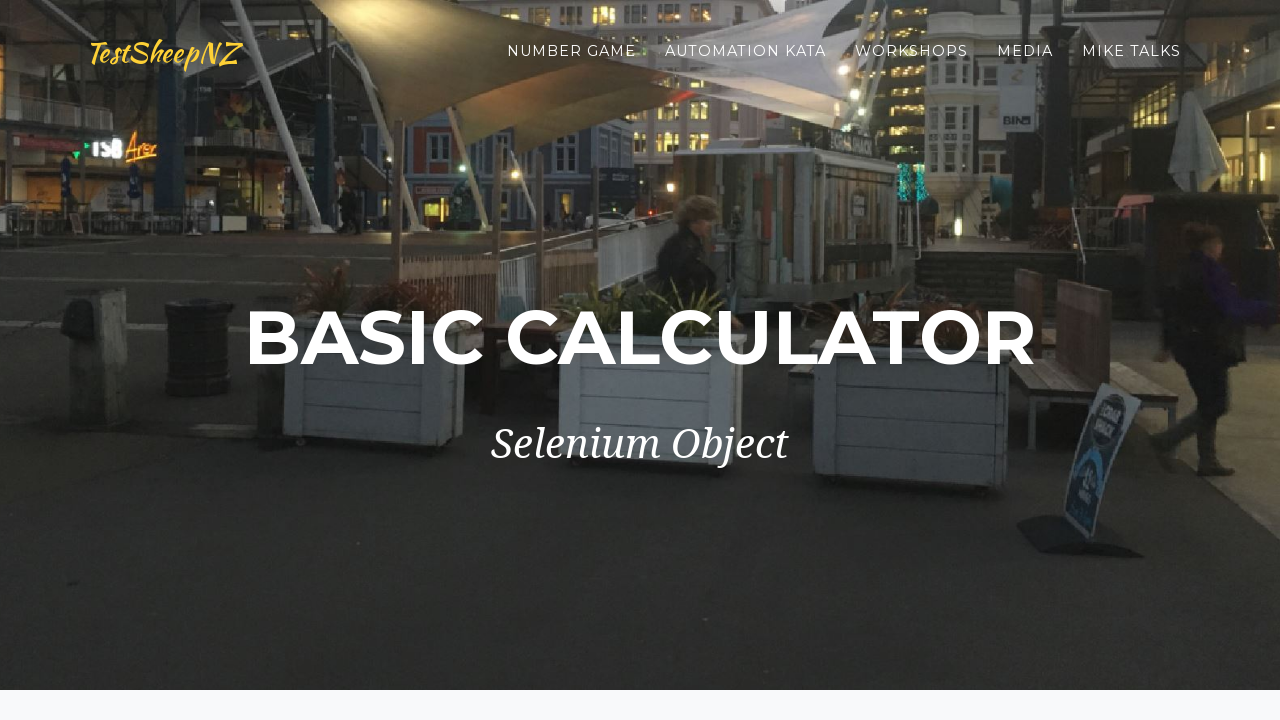

Selected build version 3 on select[name="selectBuild"]
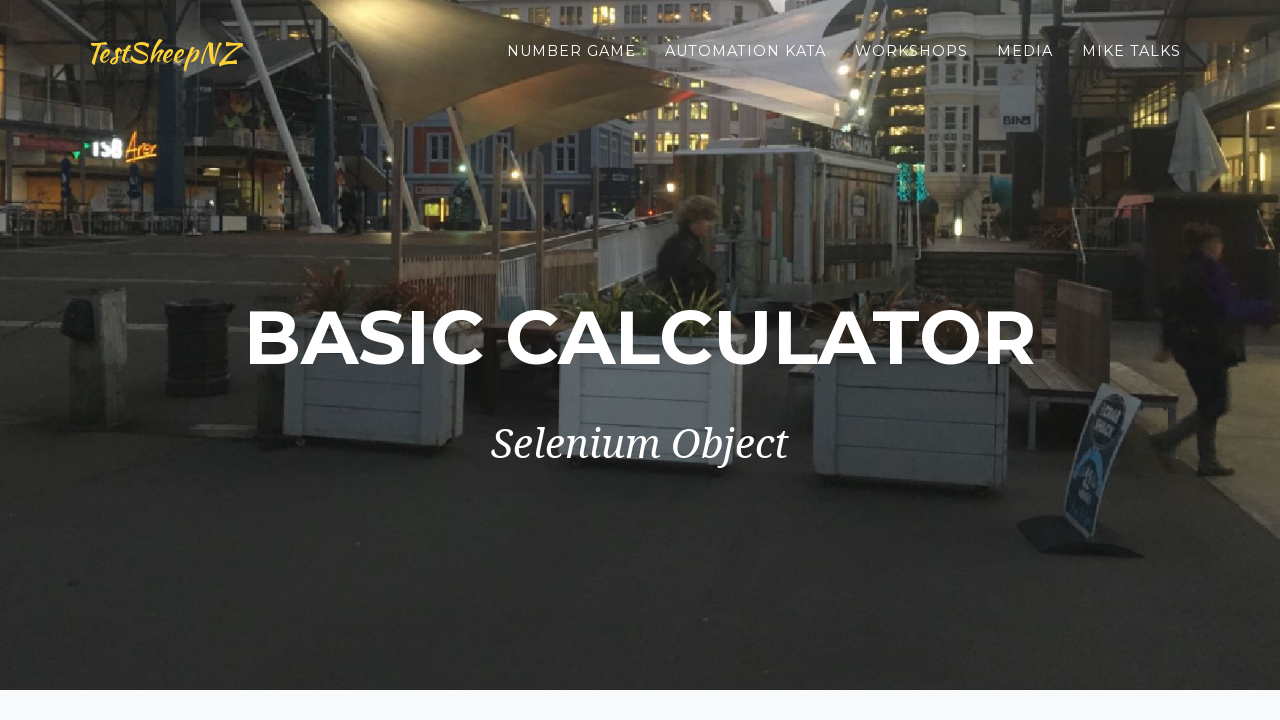

Filled first number field with 112.6 on #number1Field
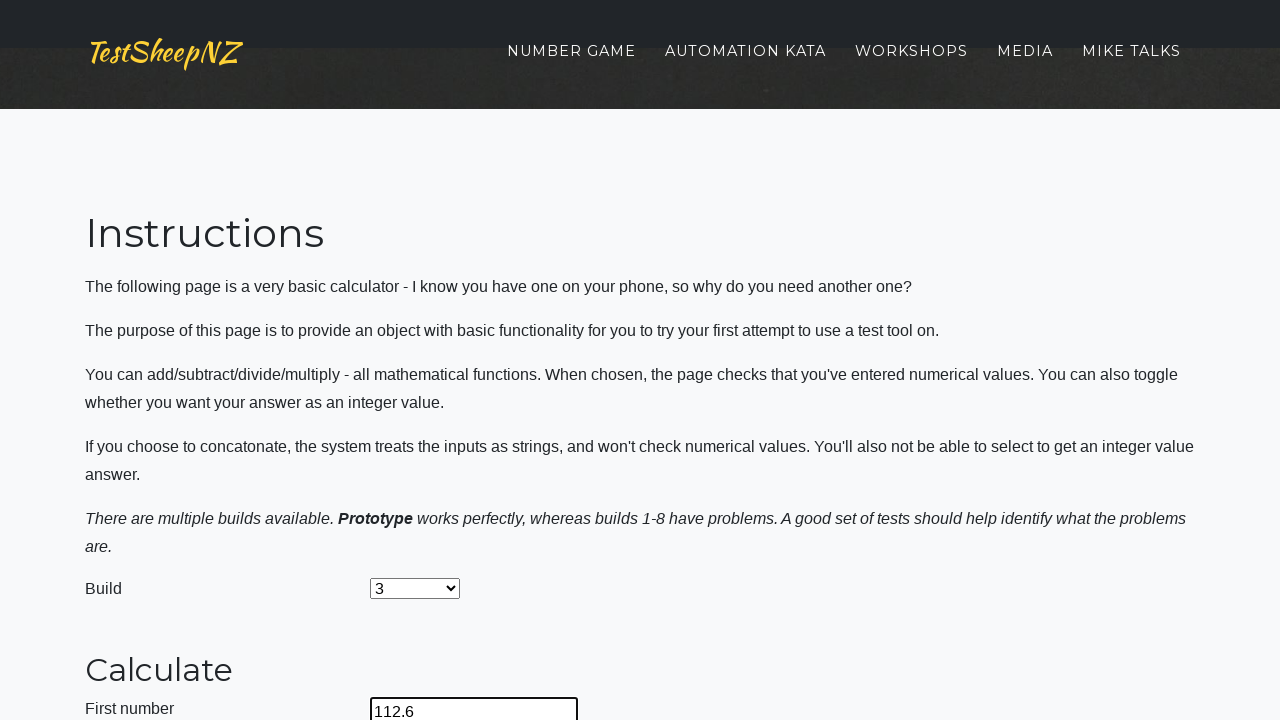

Filled second number field with 11.8 on #number2Field
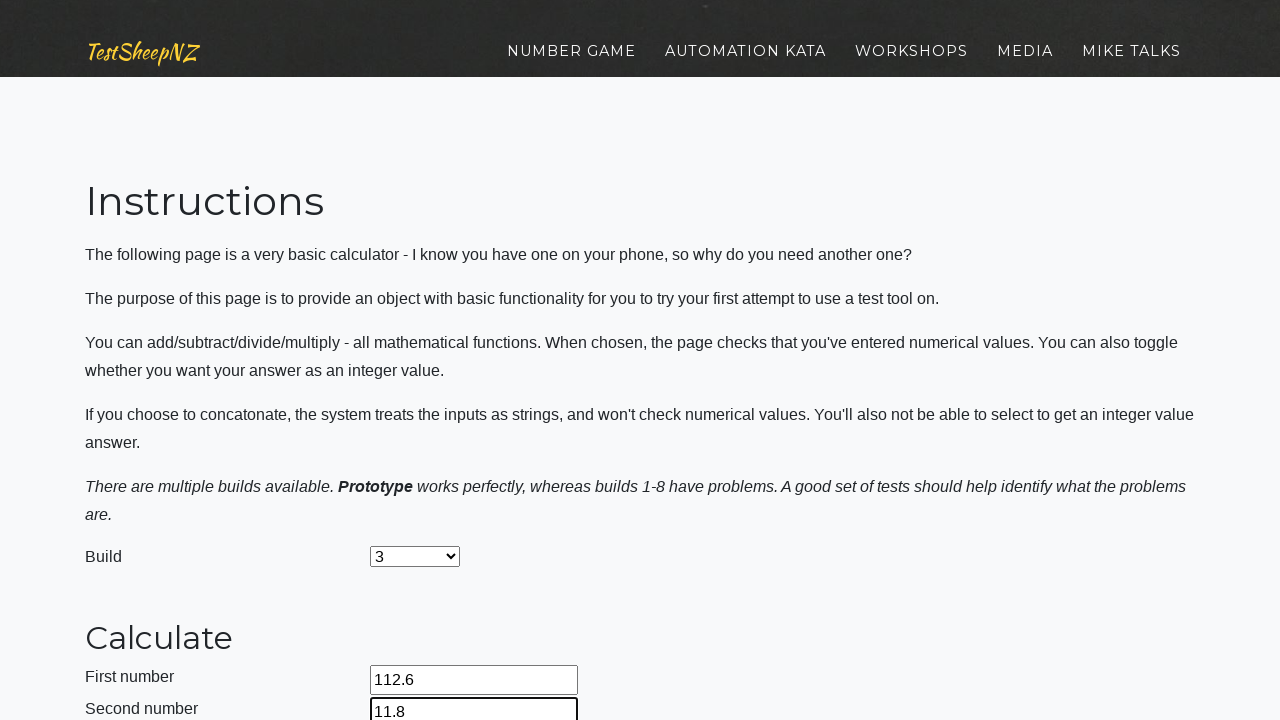

Selected subtraction operation on select[name="selectOperation"]
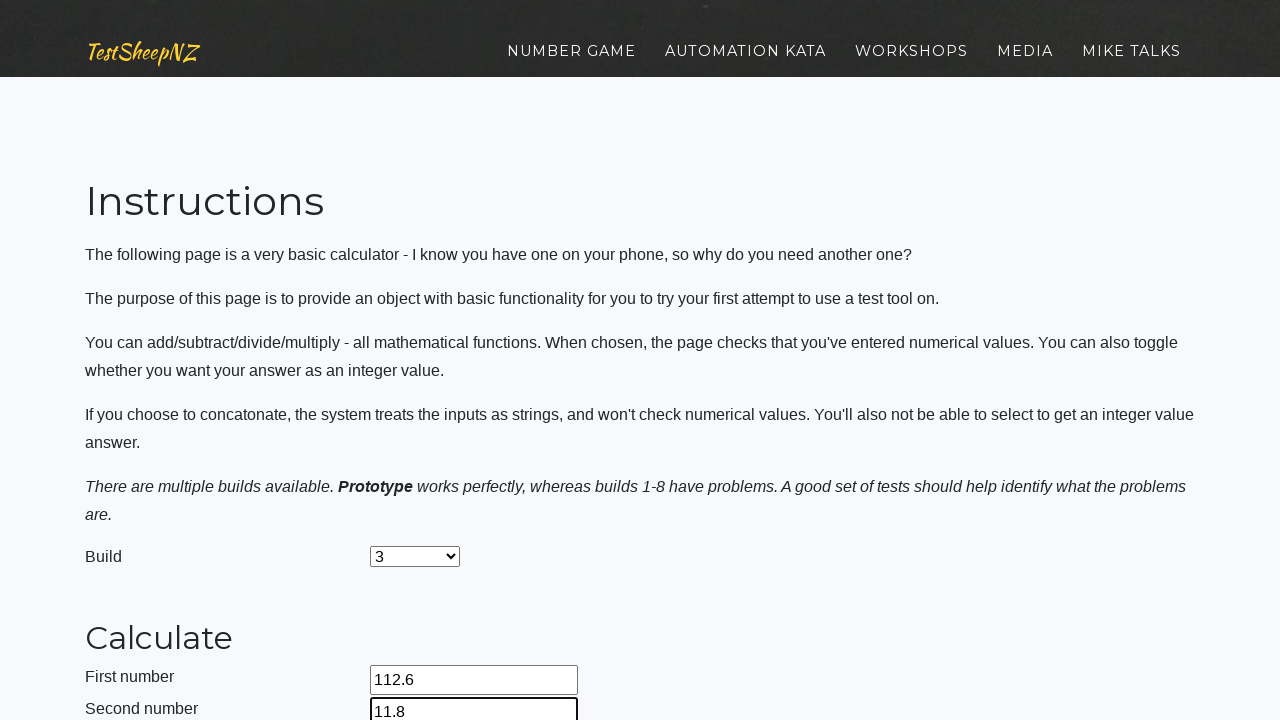

Clicked integers only checkbox at (376, 428) on #integerSelect
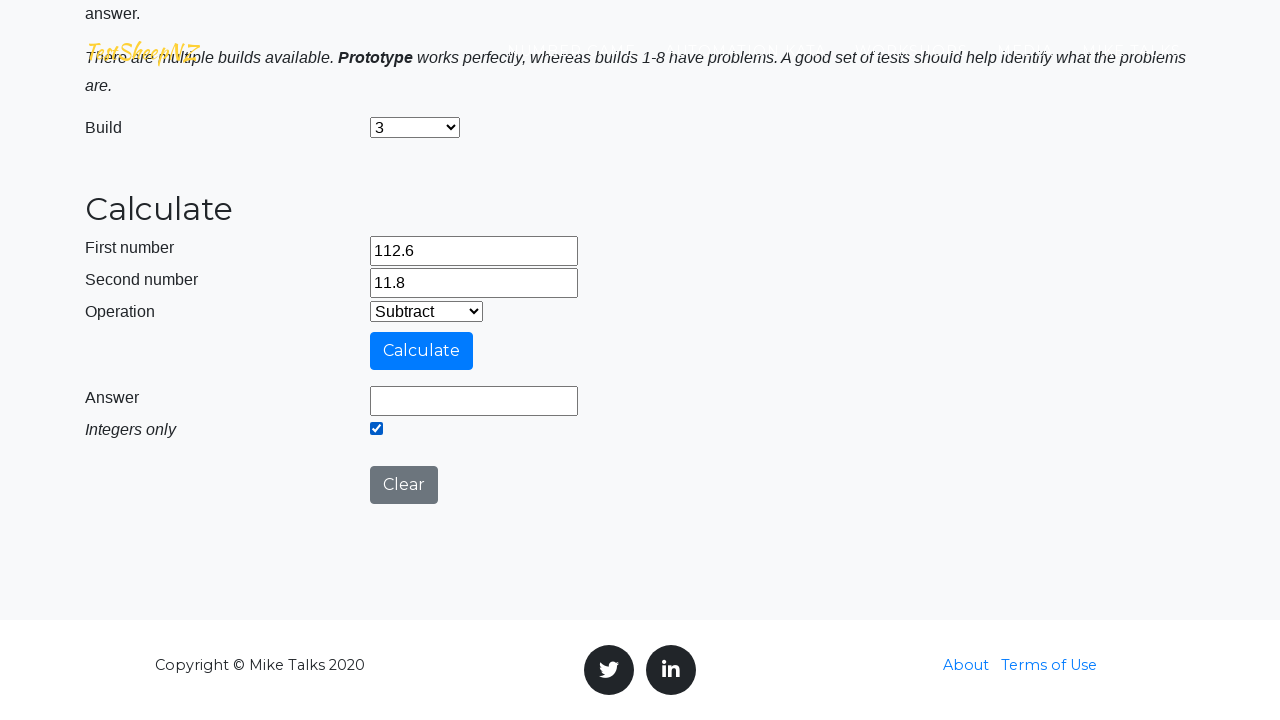

Clicked calculate button at (422, 351) on #calculateButton
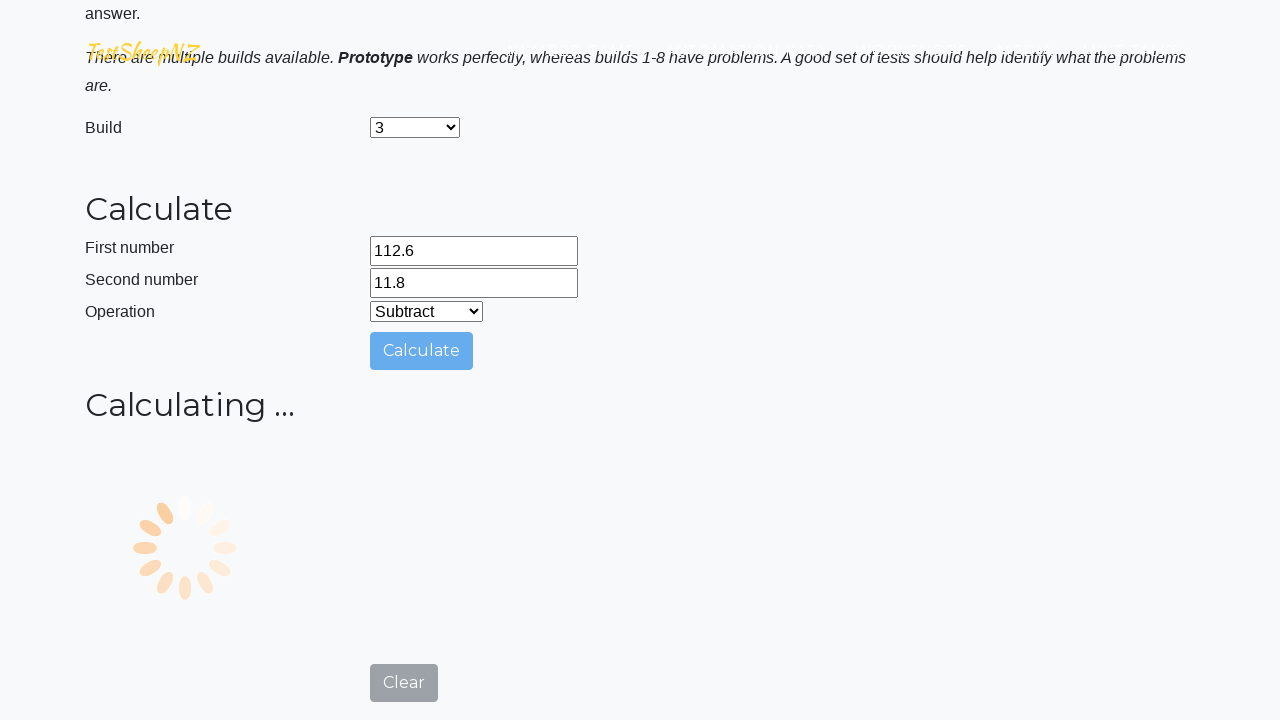

Answer field populated with result (112.6 - 11.8 = 101 as integer)
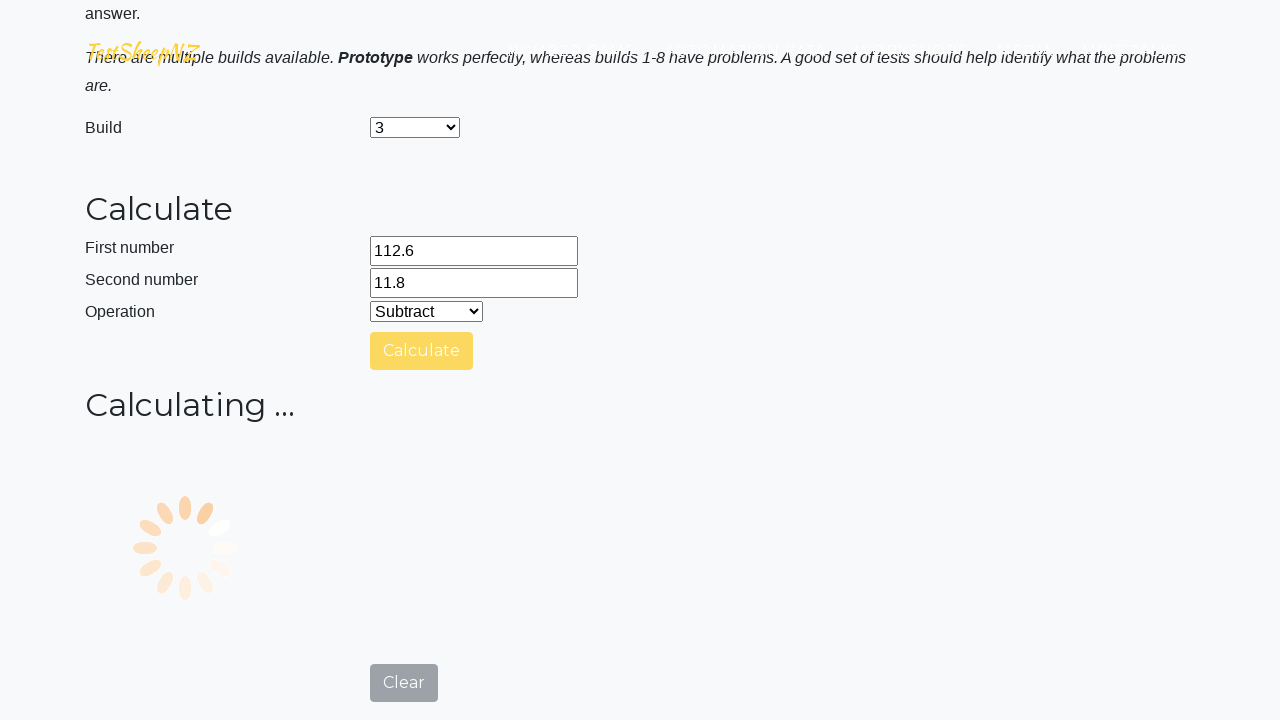

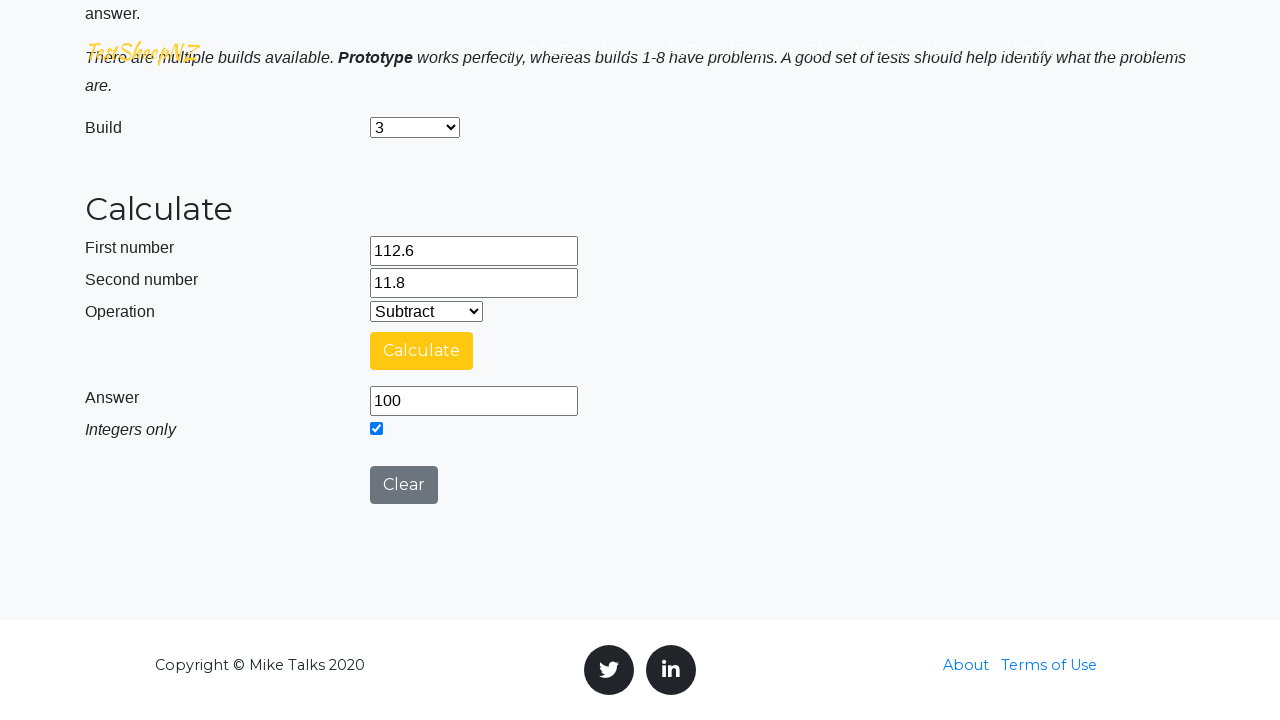